Tests window handling functionality by opening a new window, switching between windows, and verifying content in each window

Starting URL: https://the-internet.herokuapp.com/windows

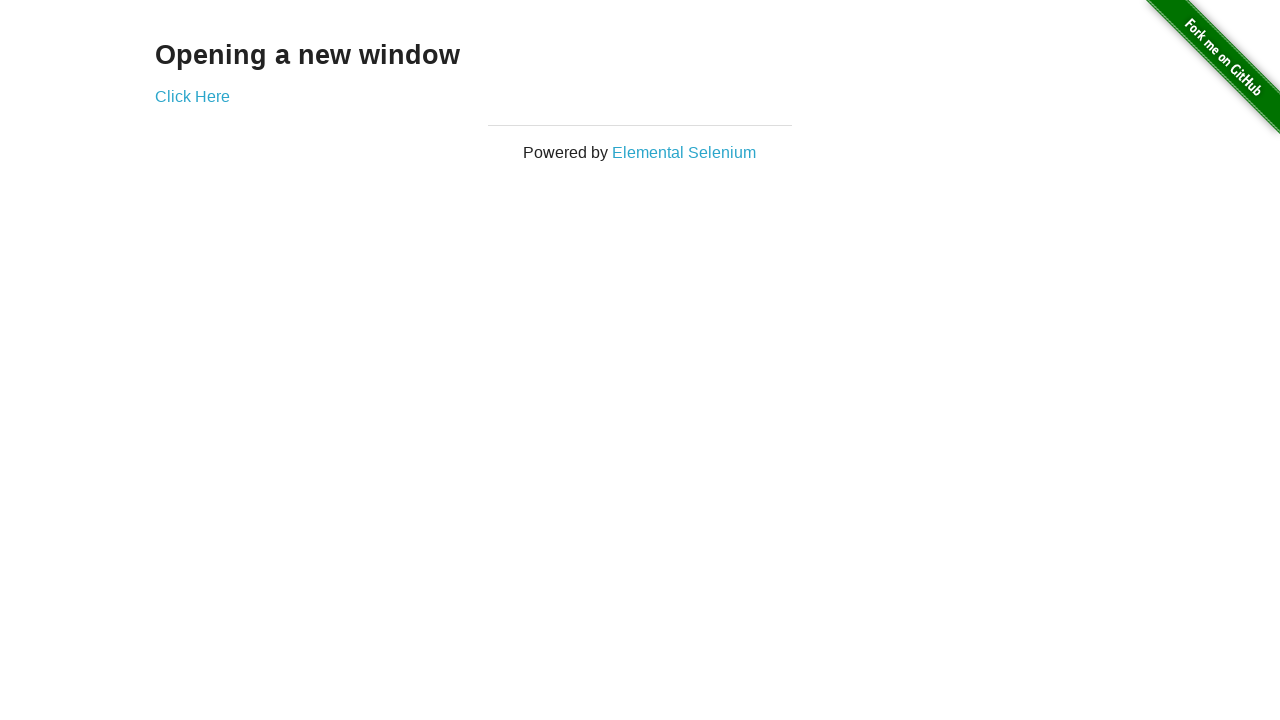

Located h3 element containing page heading
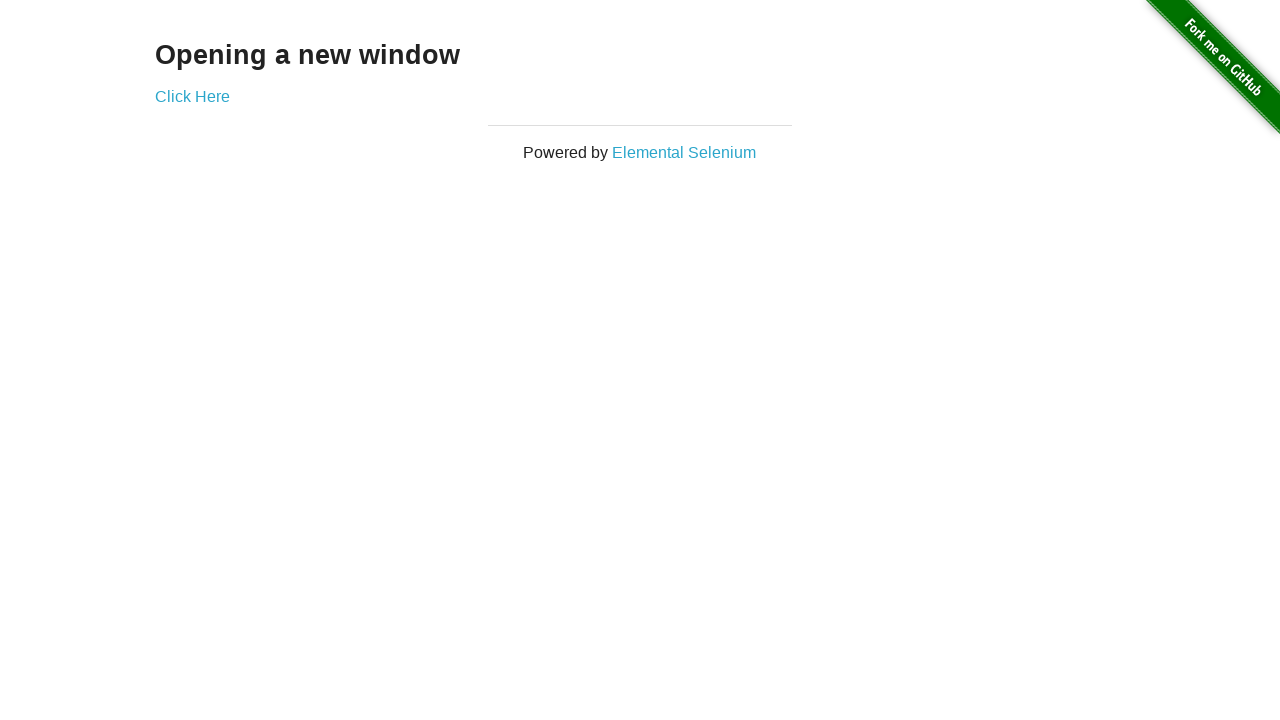

Verified h3 text is 'Opening a new window'
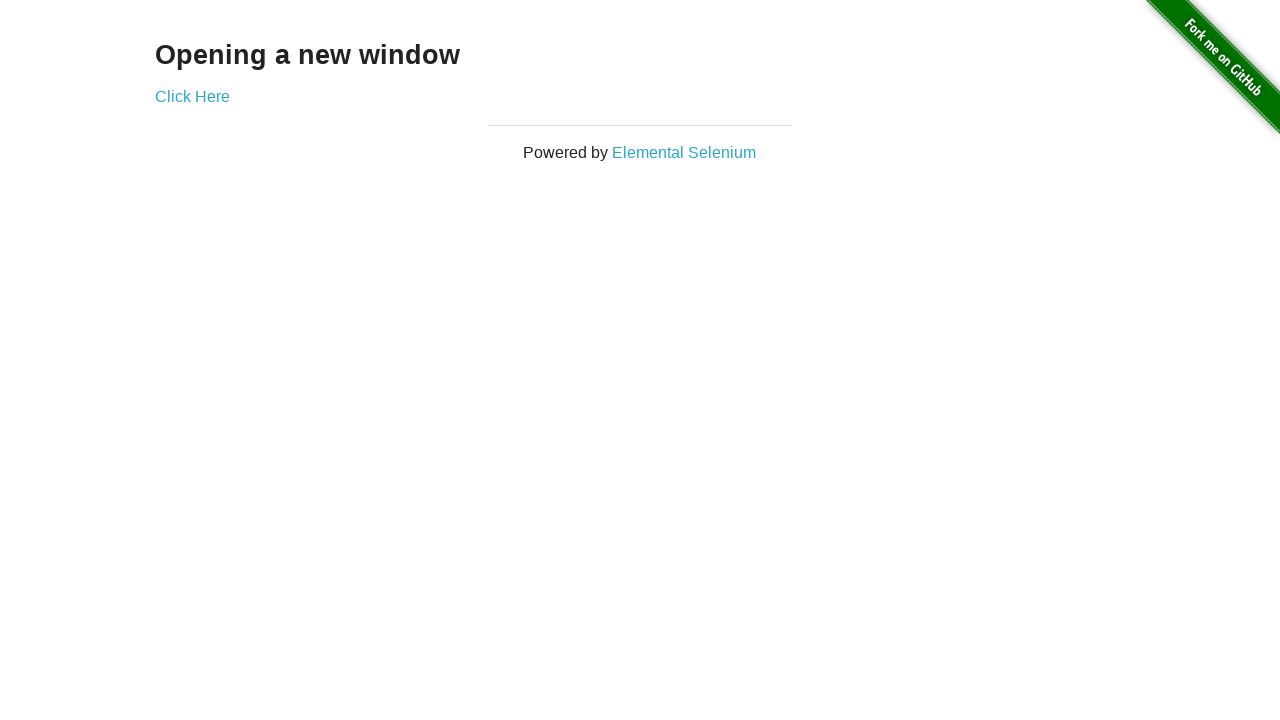

Verified page title is 'The Internet'
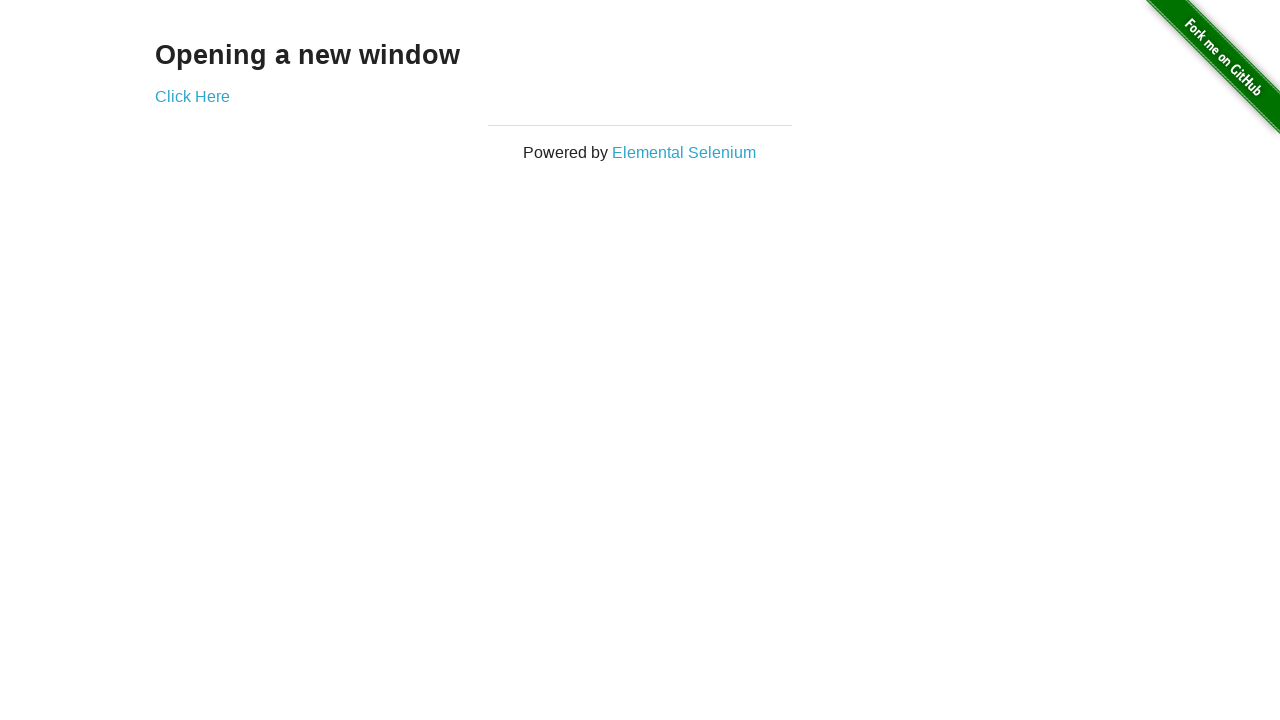

Stored reference to first page
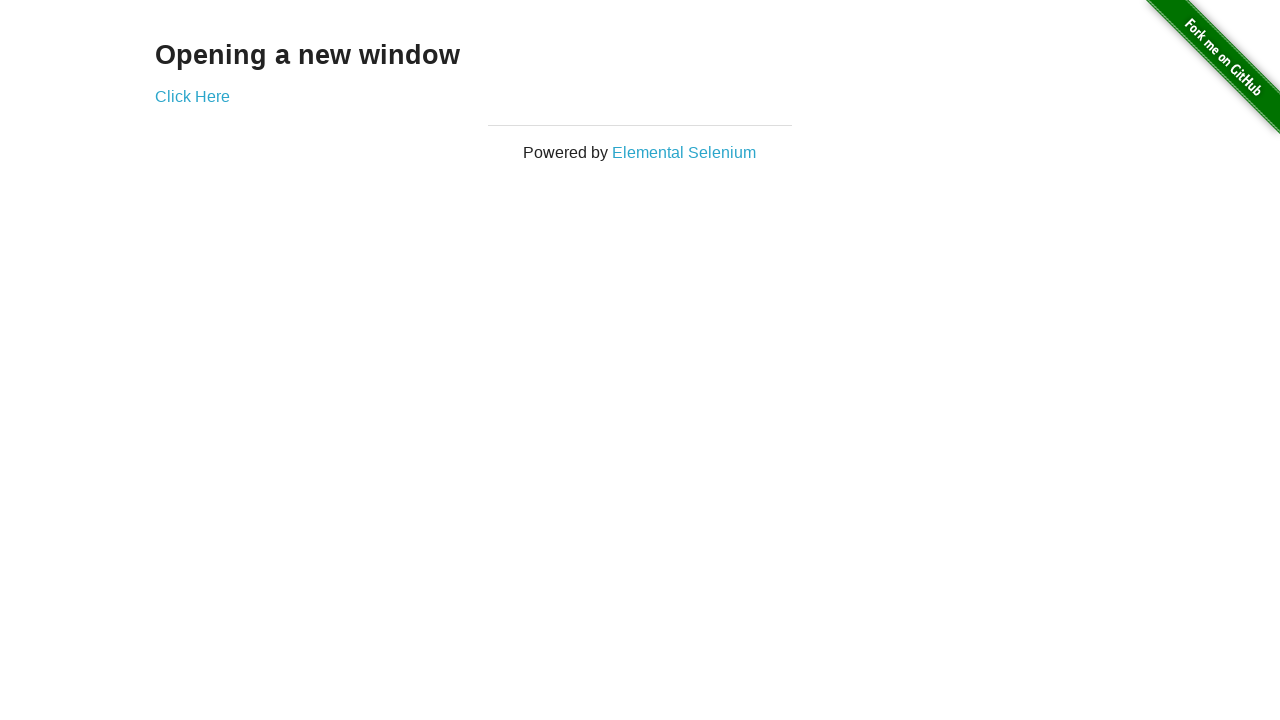

Clicked 'Click Here' link to open new window at (192, 96) on text=Click Here
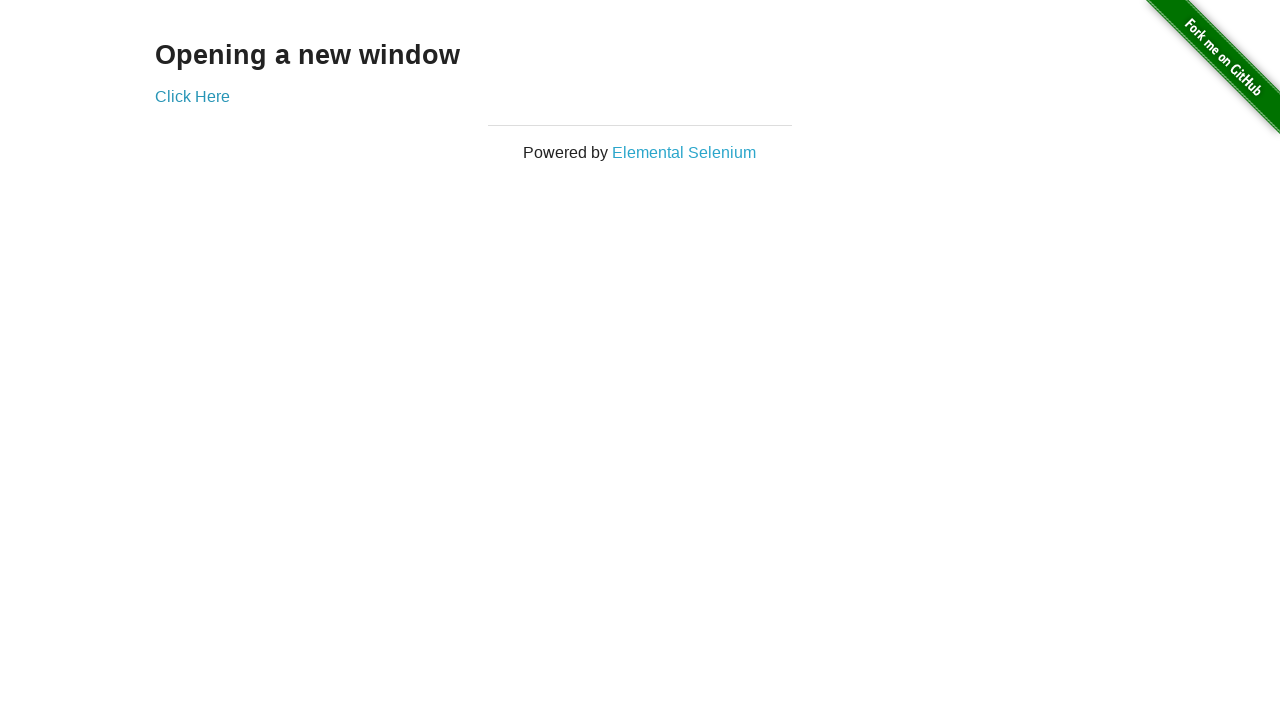

Captured new window page object
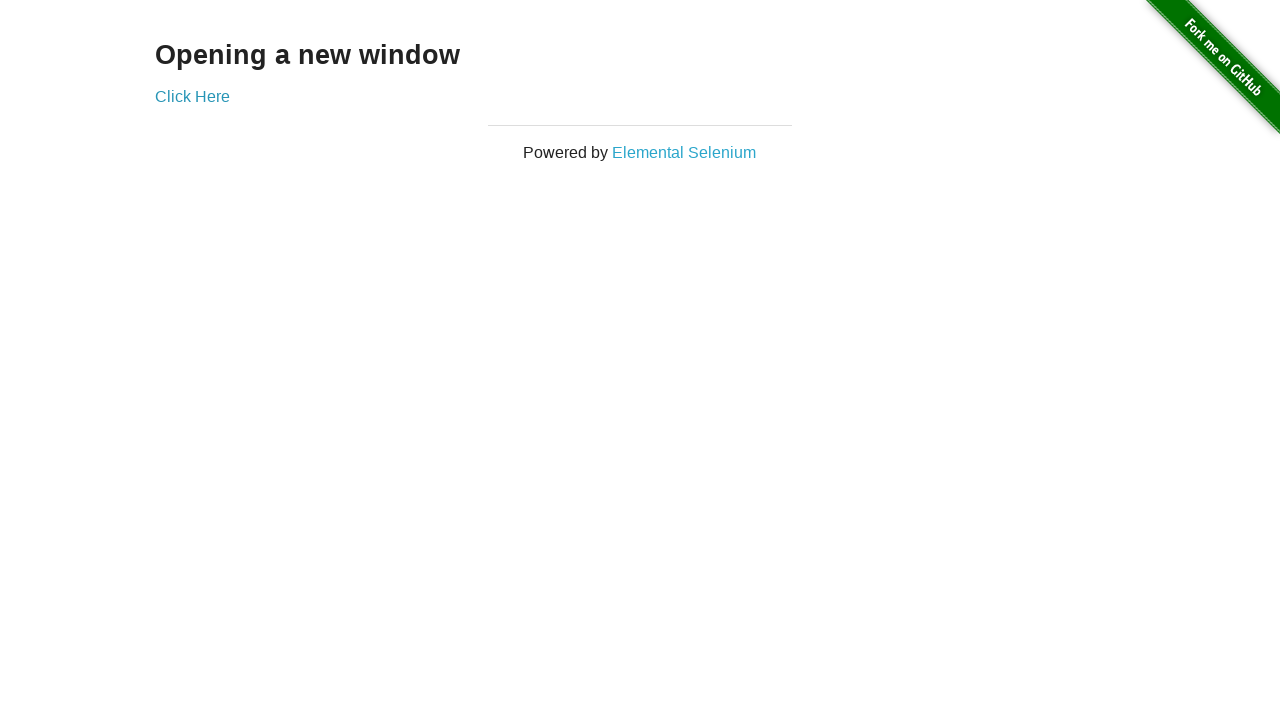

Verified new window title is 'New Window'
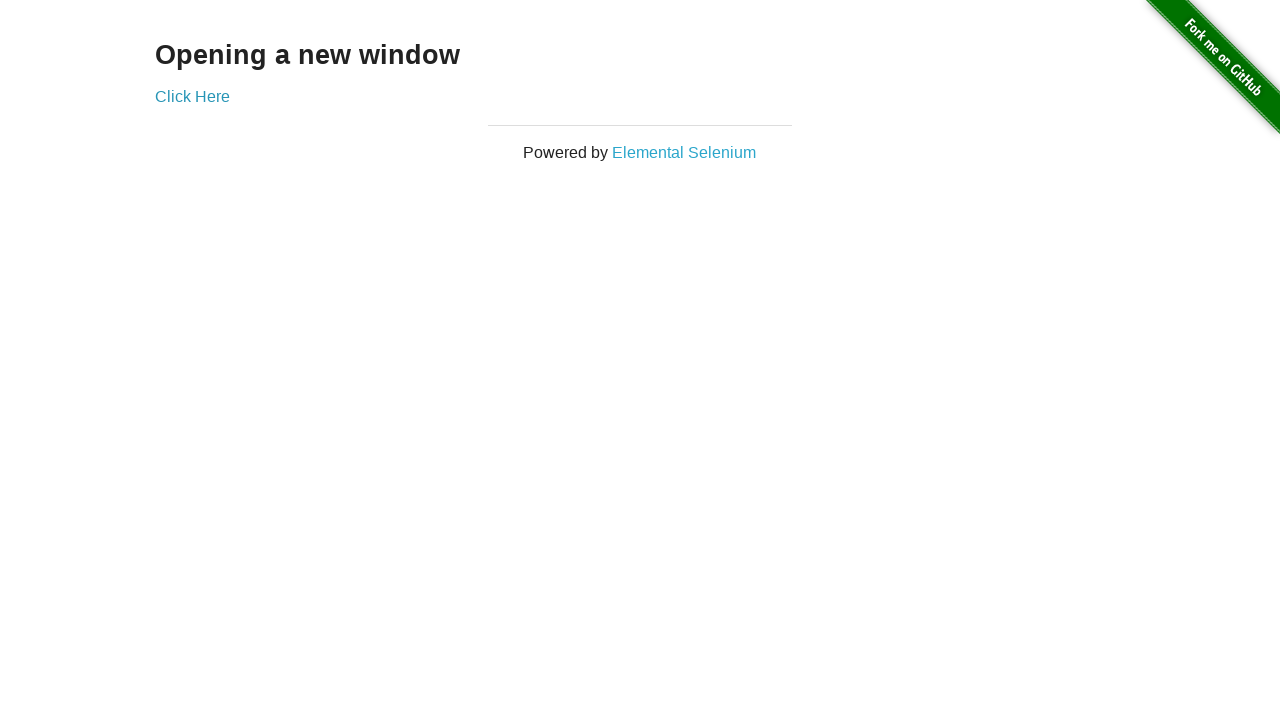

Located h3 element in new window
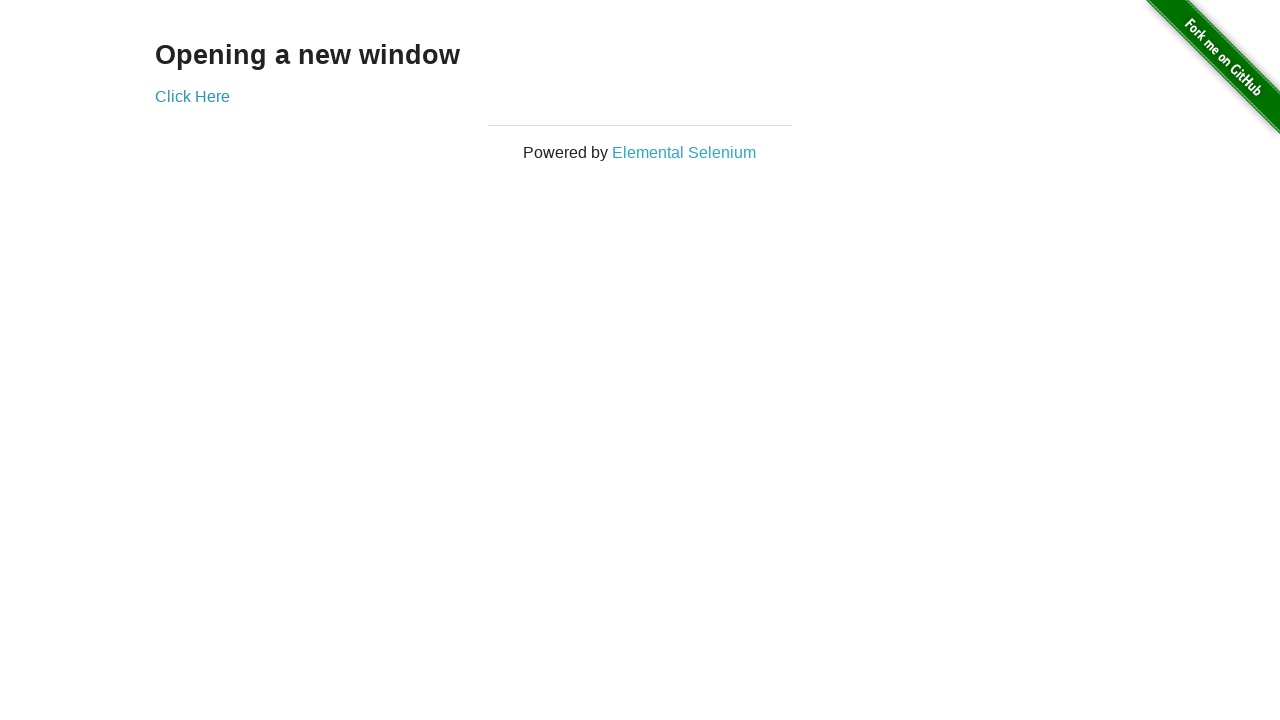

Verified h3 text in new window is 'New Window'
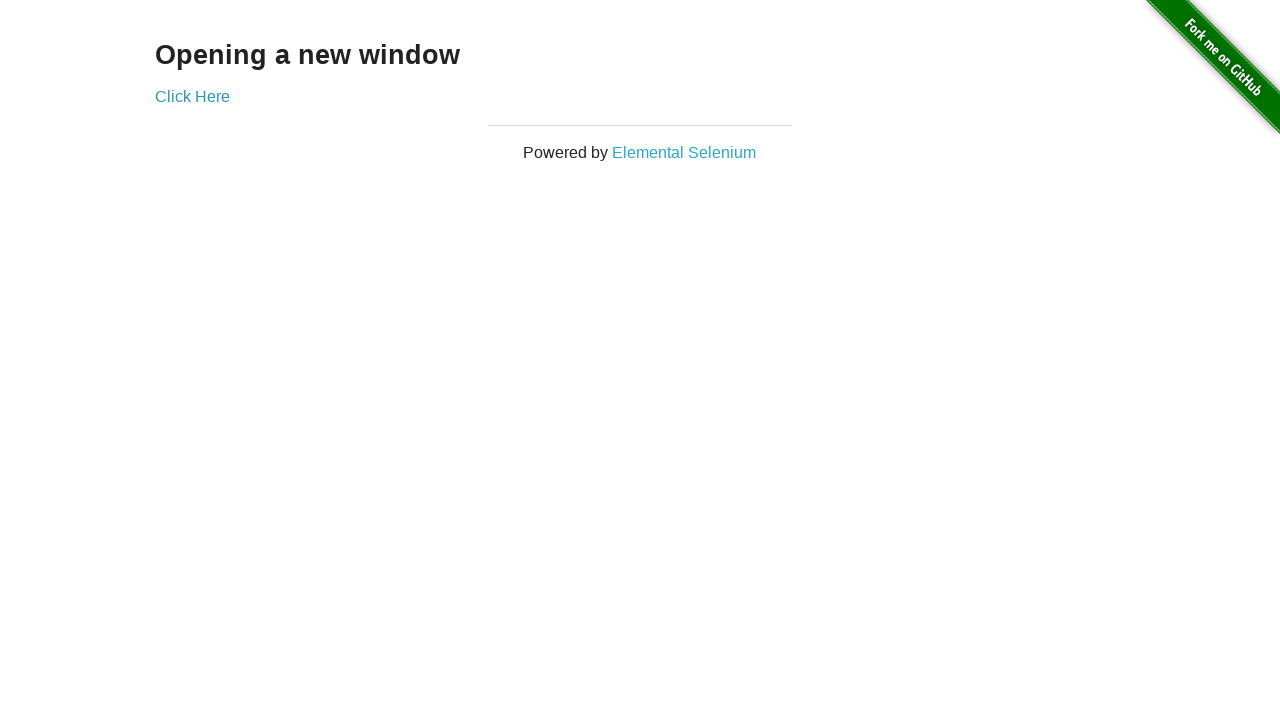

Switched back to first window
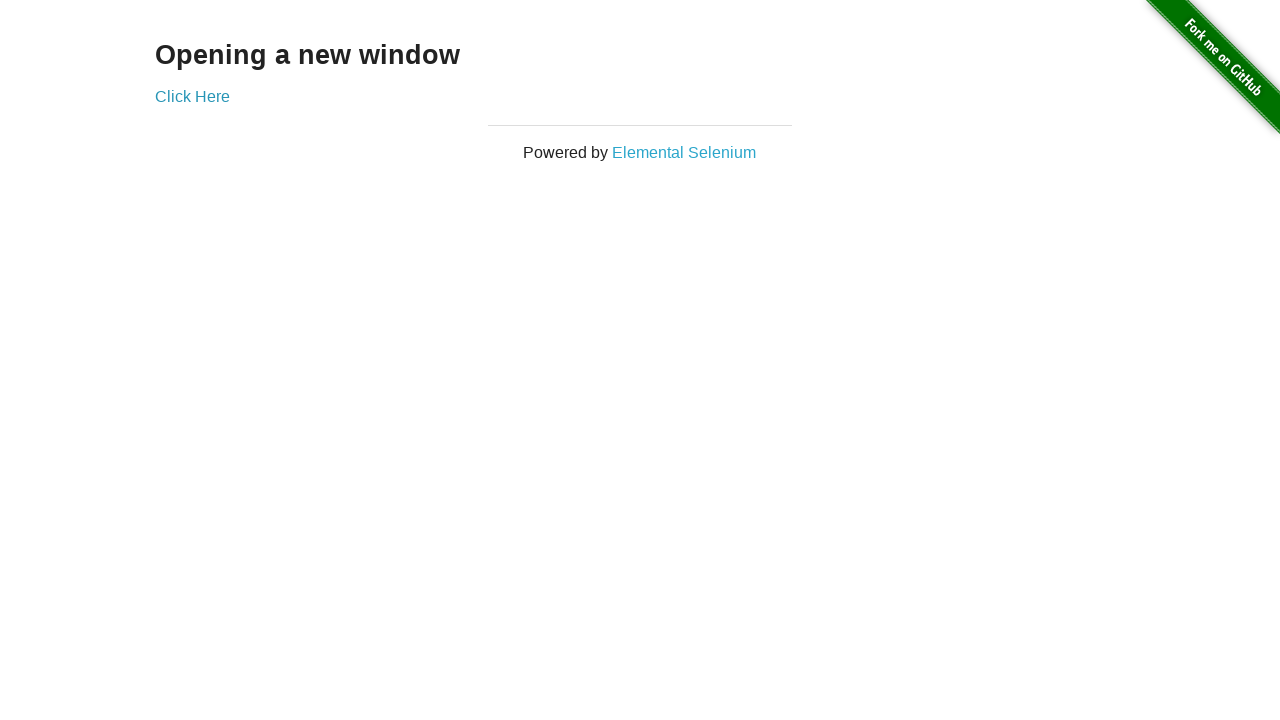

Verified first window title is 'The Internet'
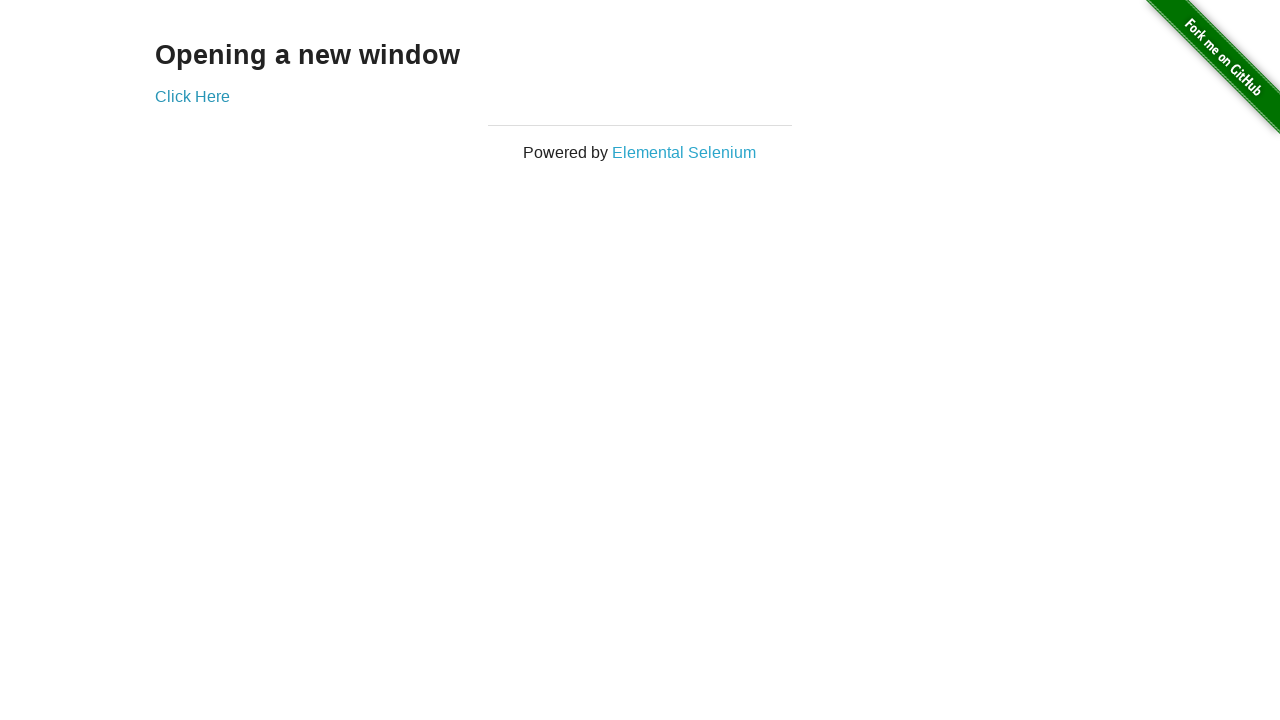

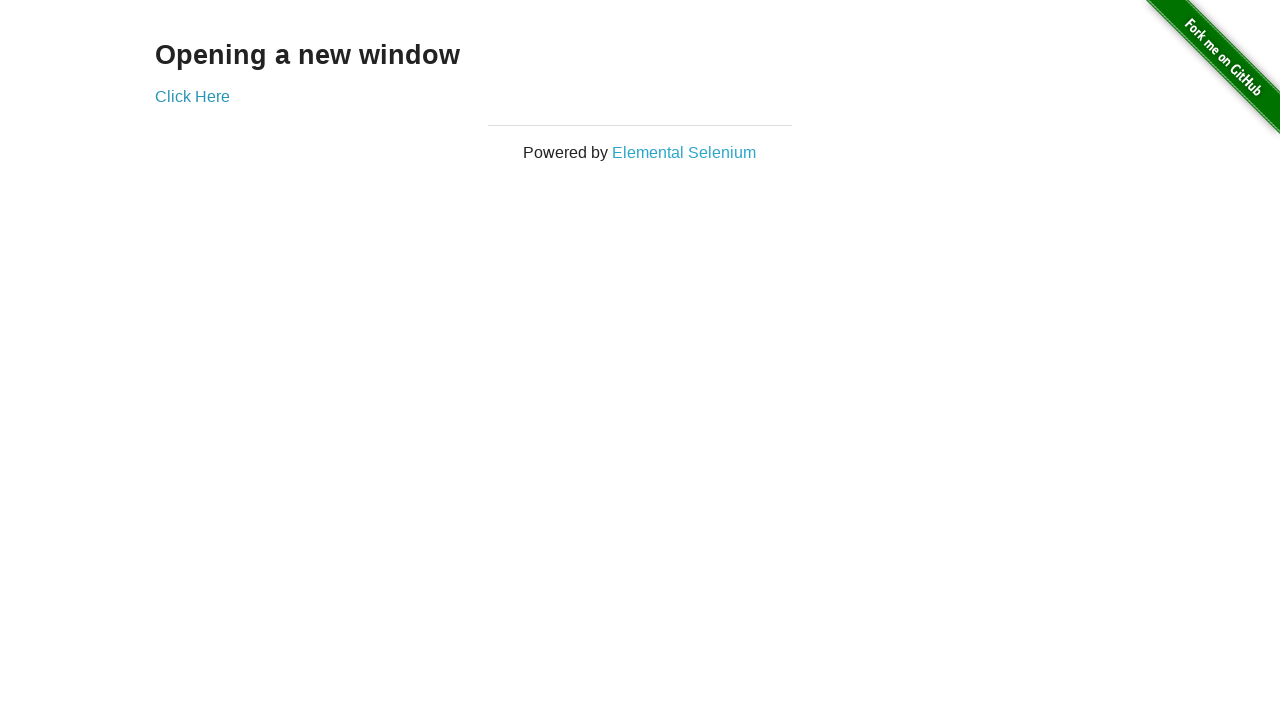